Tests opening a new browser tab by clicking a link and switching between tabs

Starting URL: https://the-internet.herokuapp.com/windows

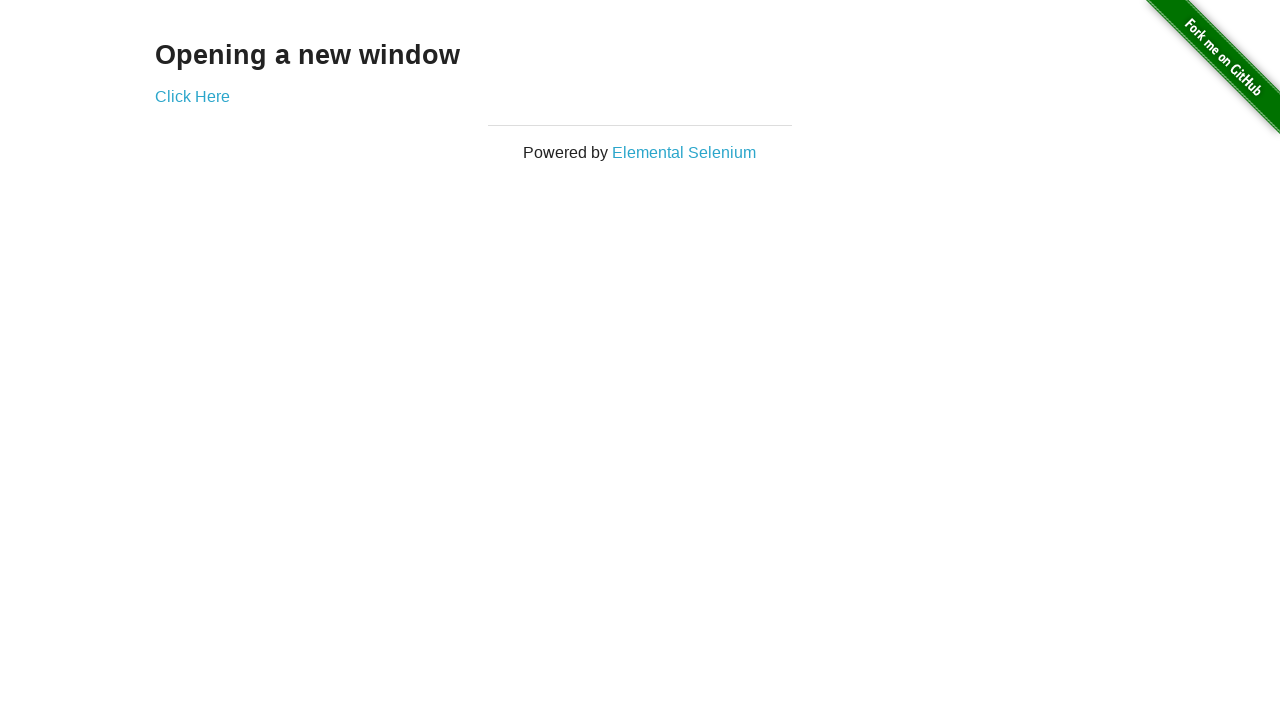

Waited for page to load (networkidle)
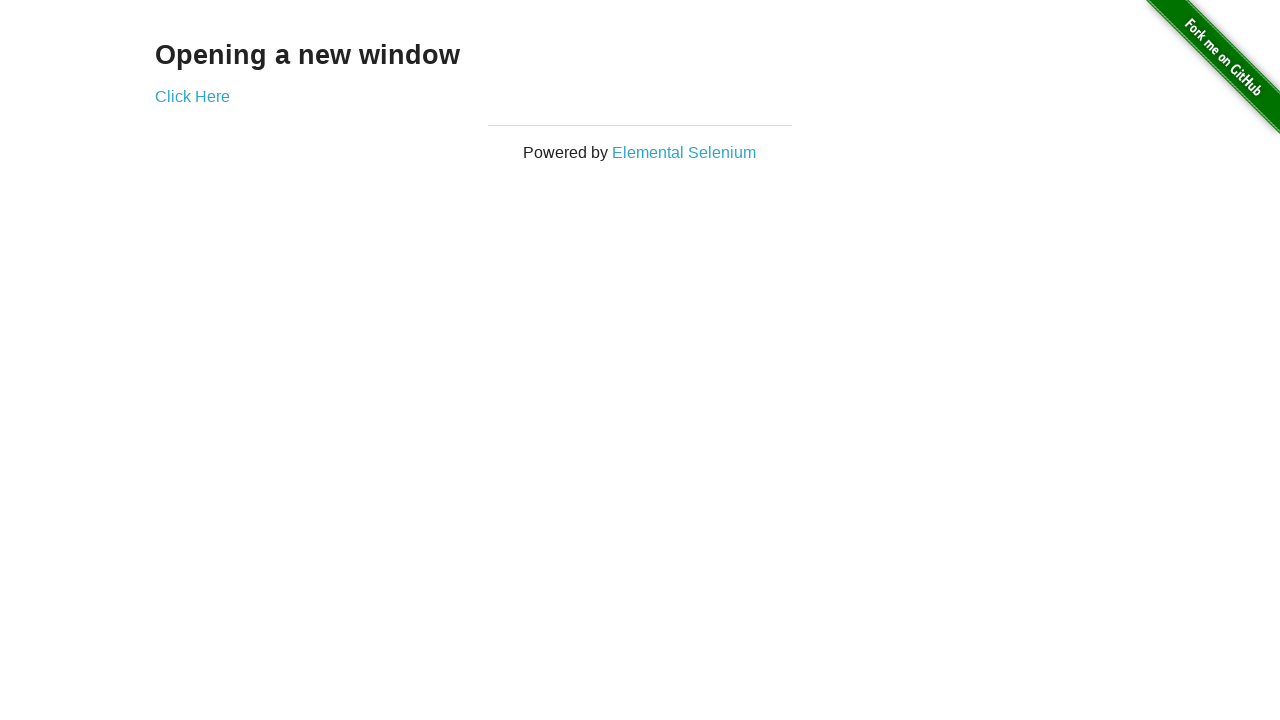

Clicked 'Click Here' link to open new tab at (192, 96) on internal:role=link[name="Click Here"i]
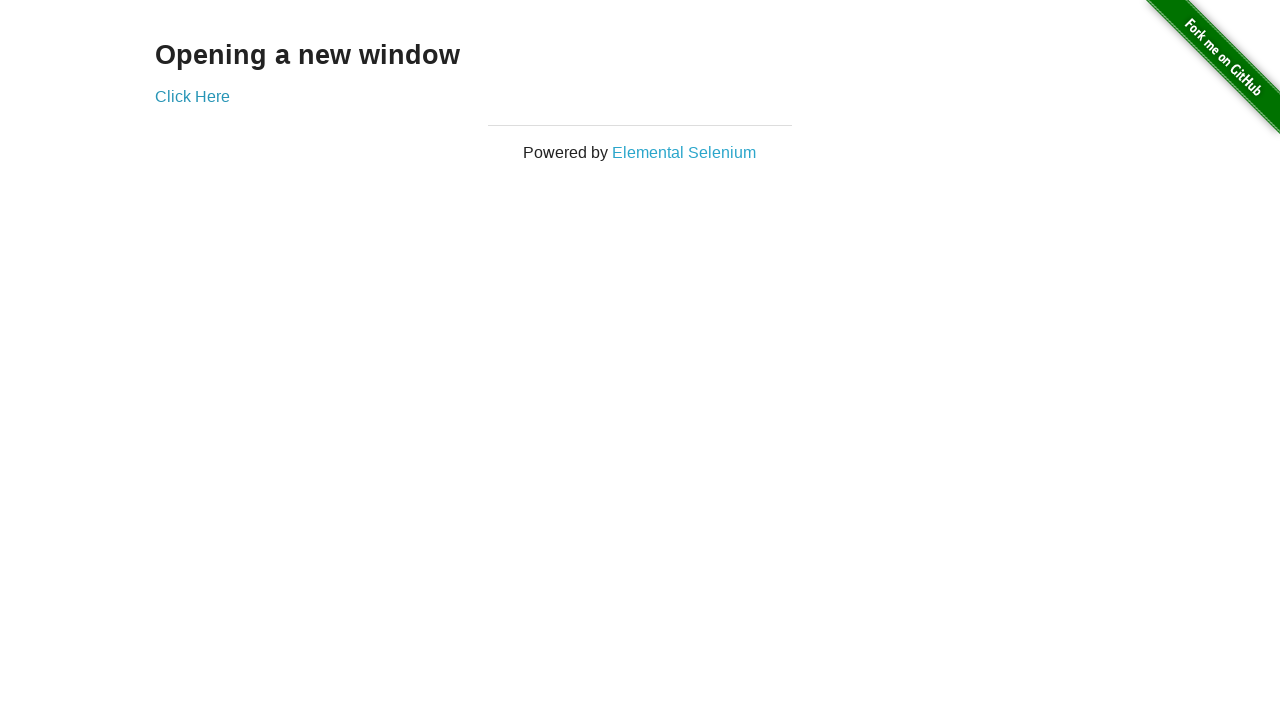

New tab loaded (networkidle)
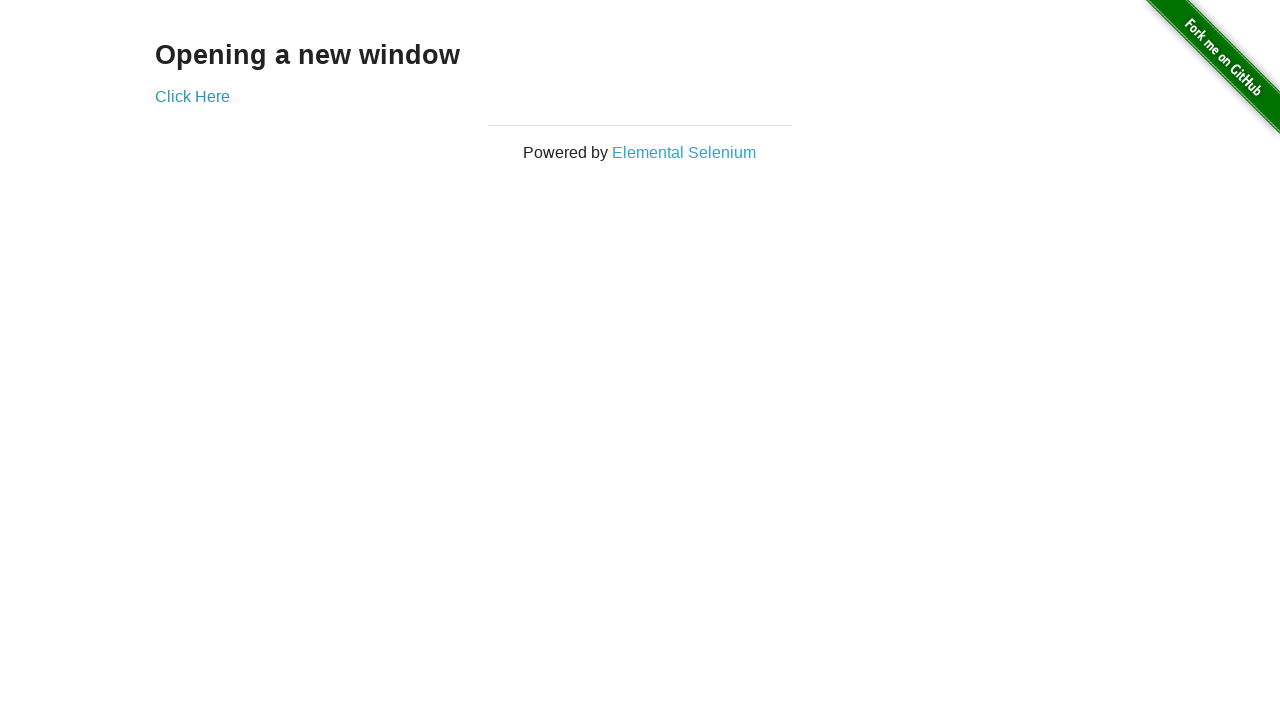

Switched to new tab (bring to front)
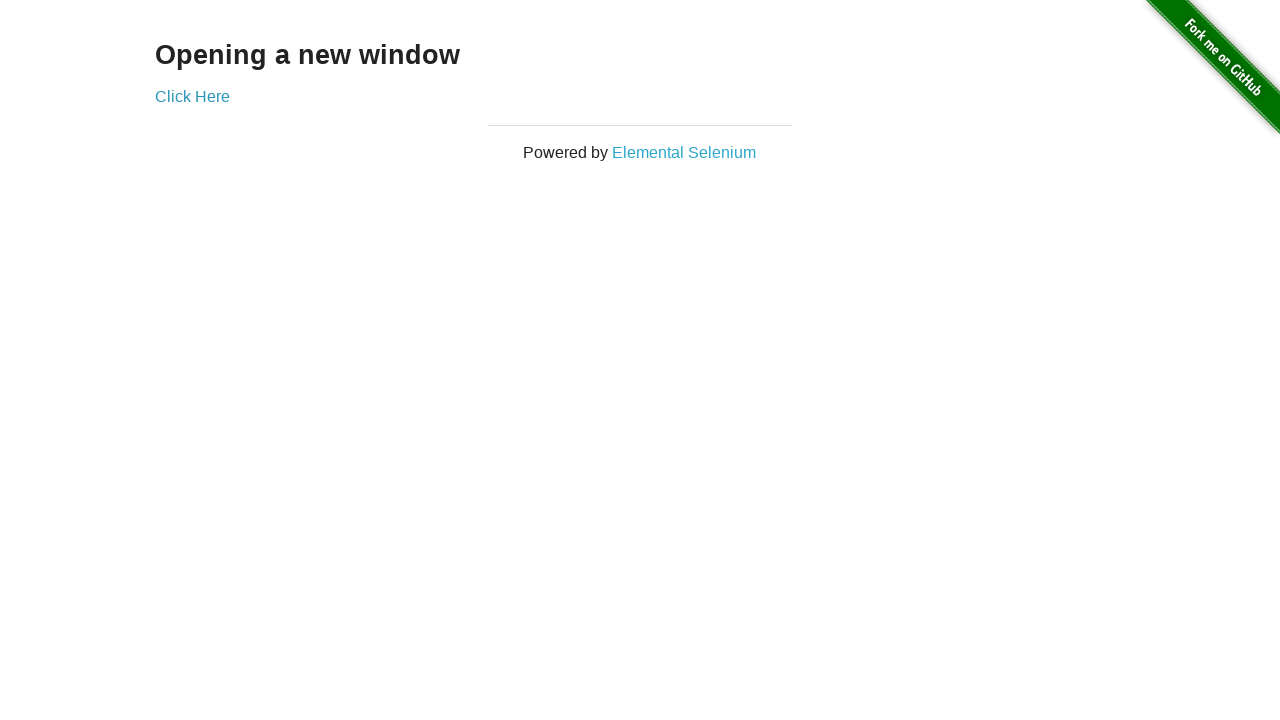

Verified new tab URL contains 'windows/new'
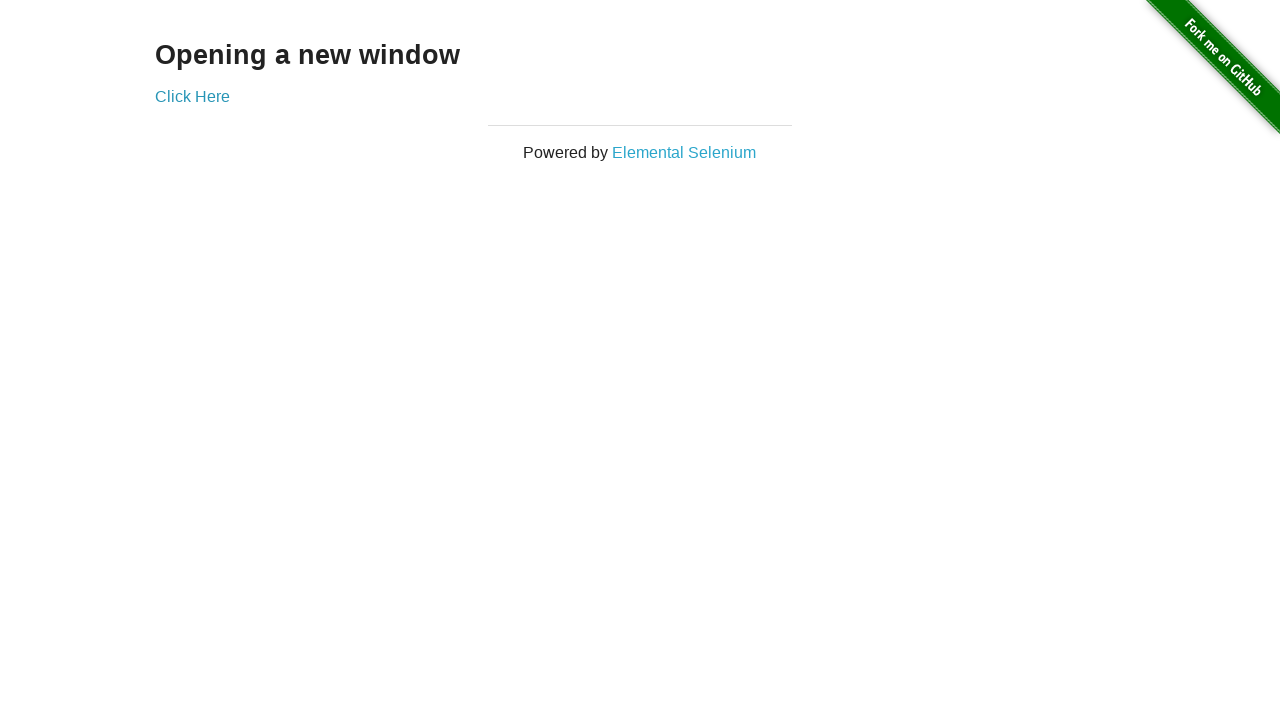

Switched back to original tab (bring to front)
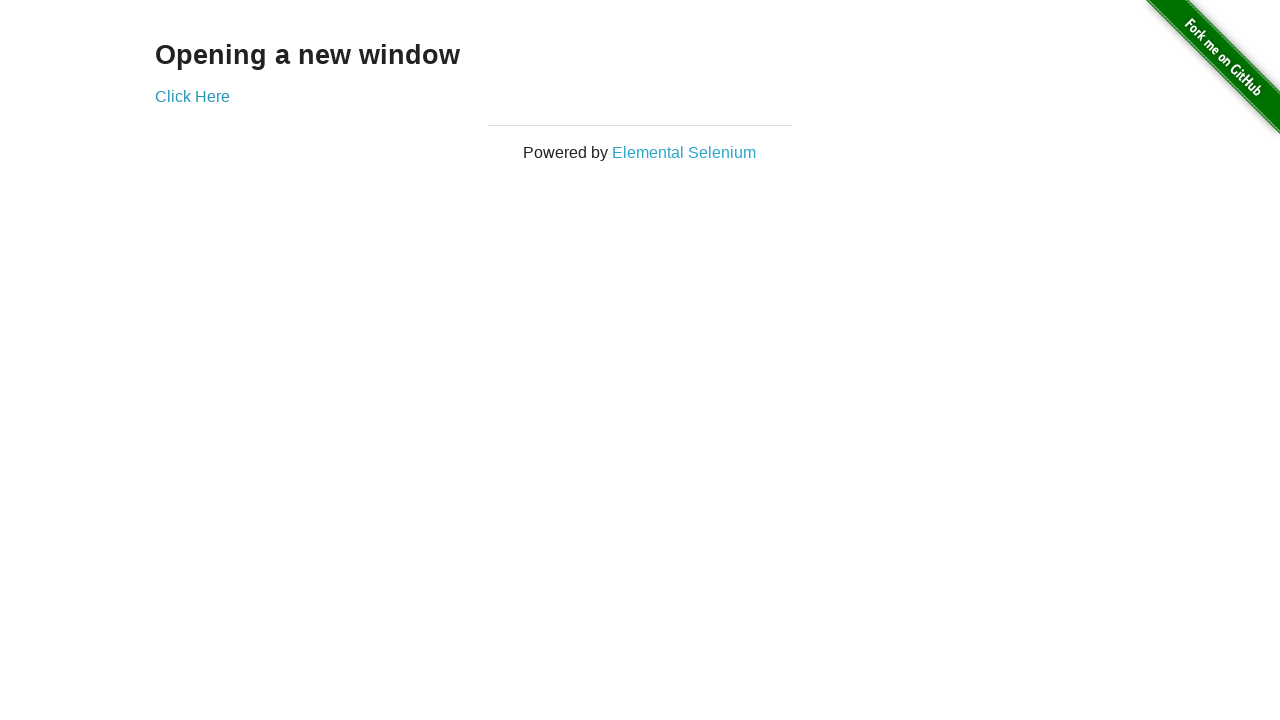

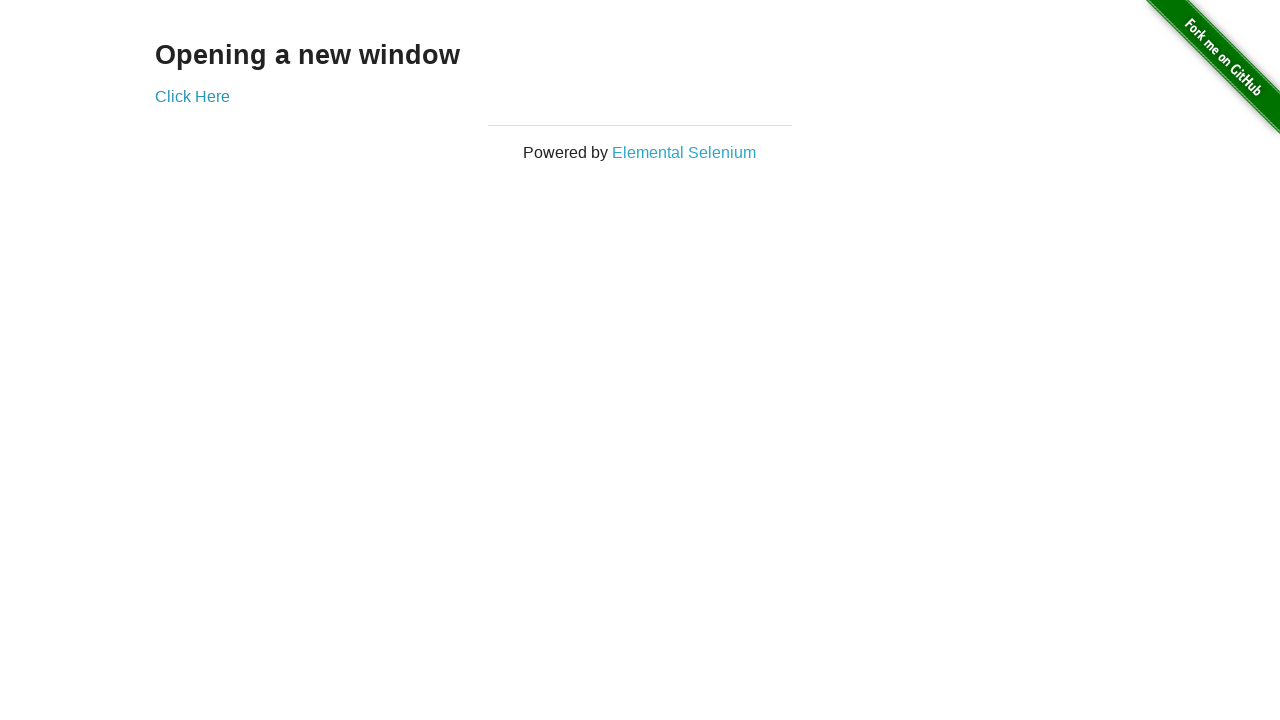